Tests button click functionality by clicking a button identified by ID "btn_one" on a buttons test page

Starting URL: https://automationtesting.co.uk/buttons.html

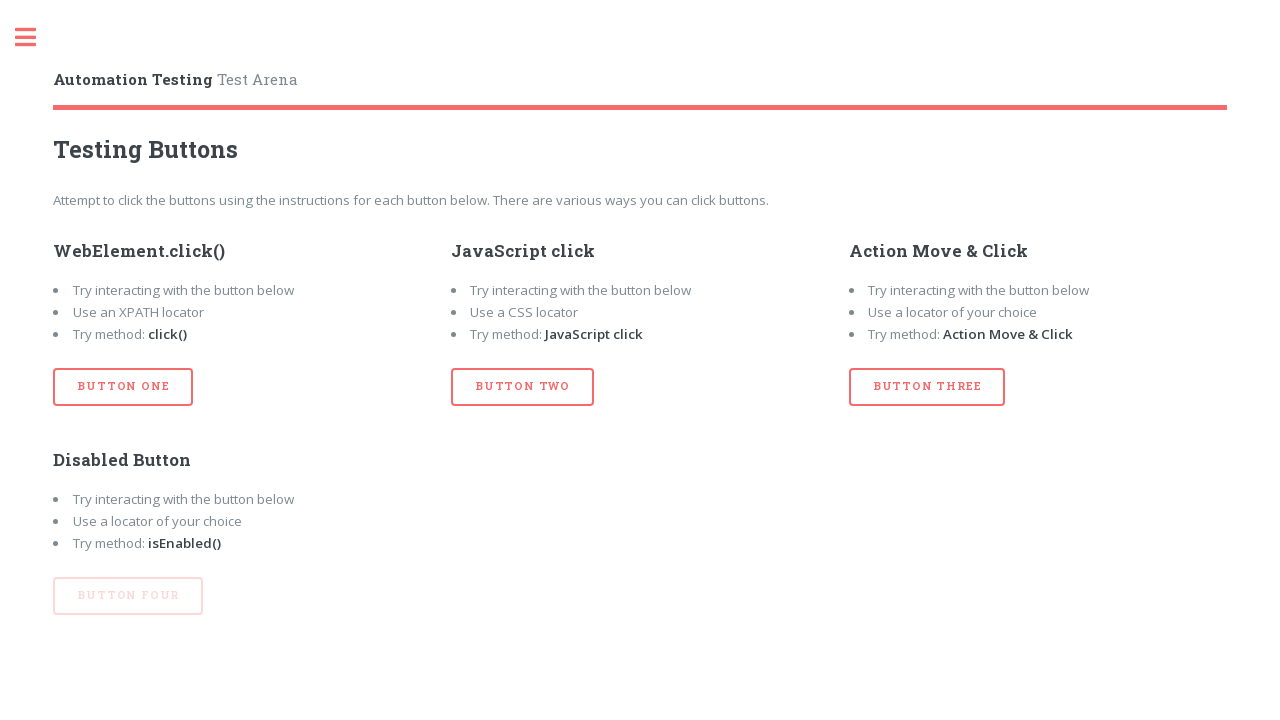

Navigated to buttons test page
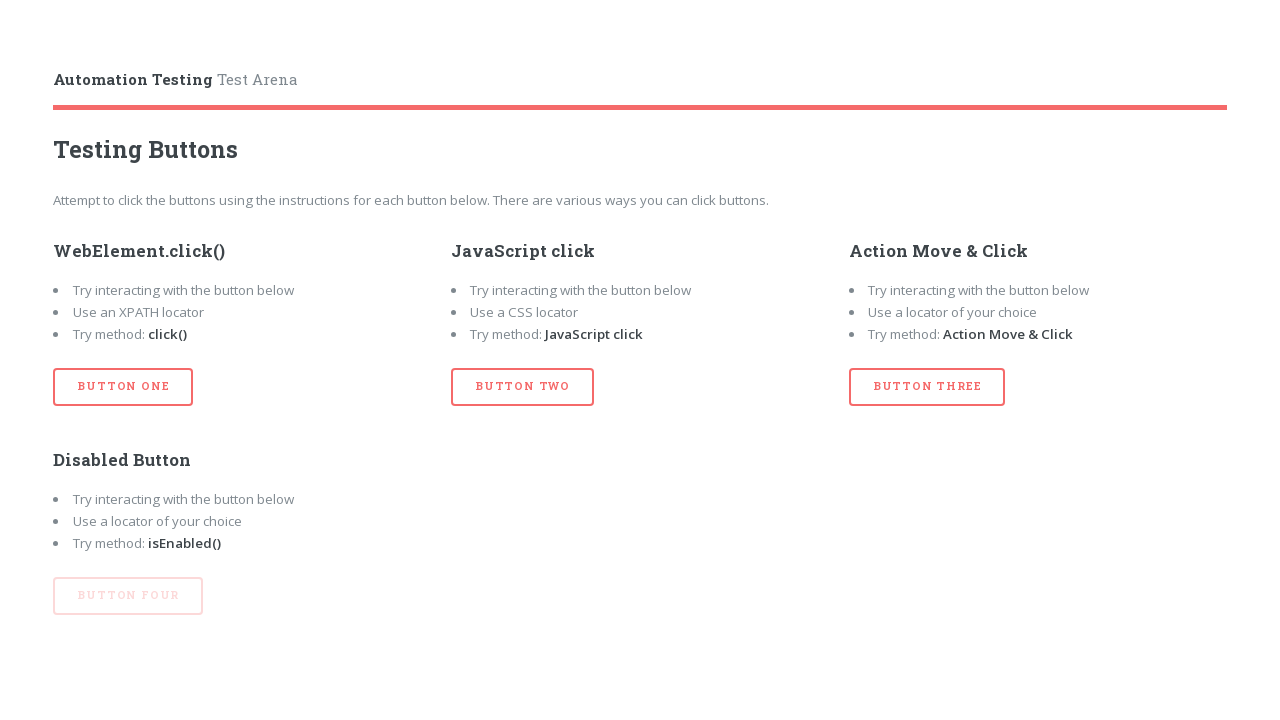

Clicked button with ID 'btn_one' at (123, 387) on #btn_one
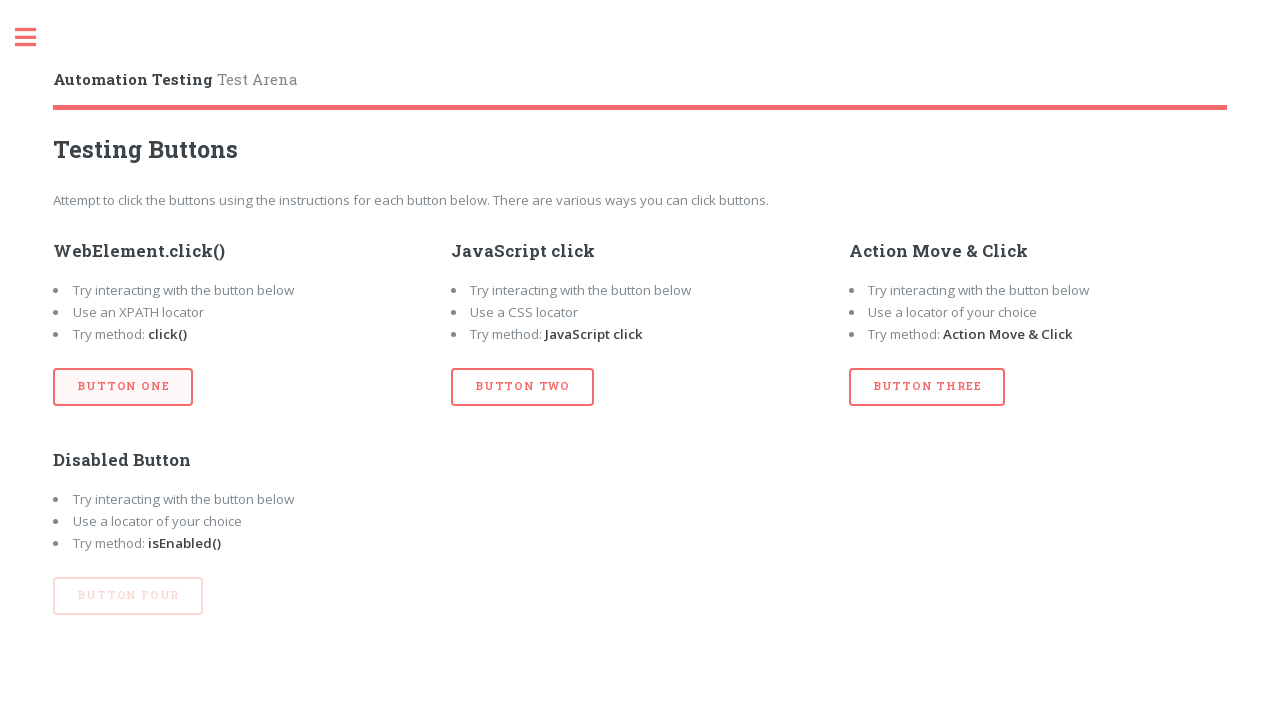

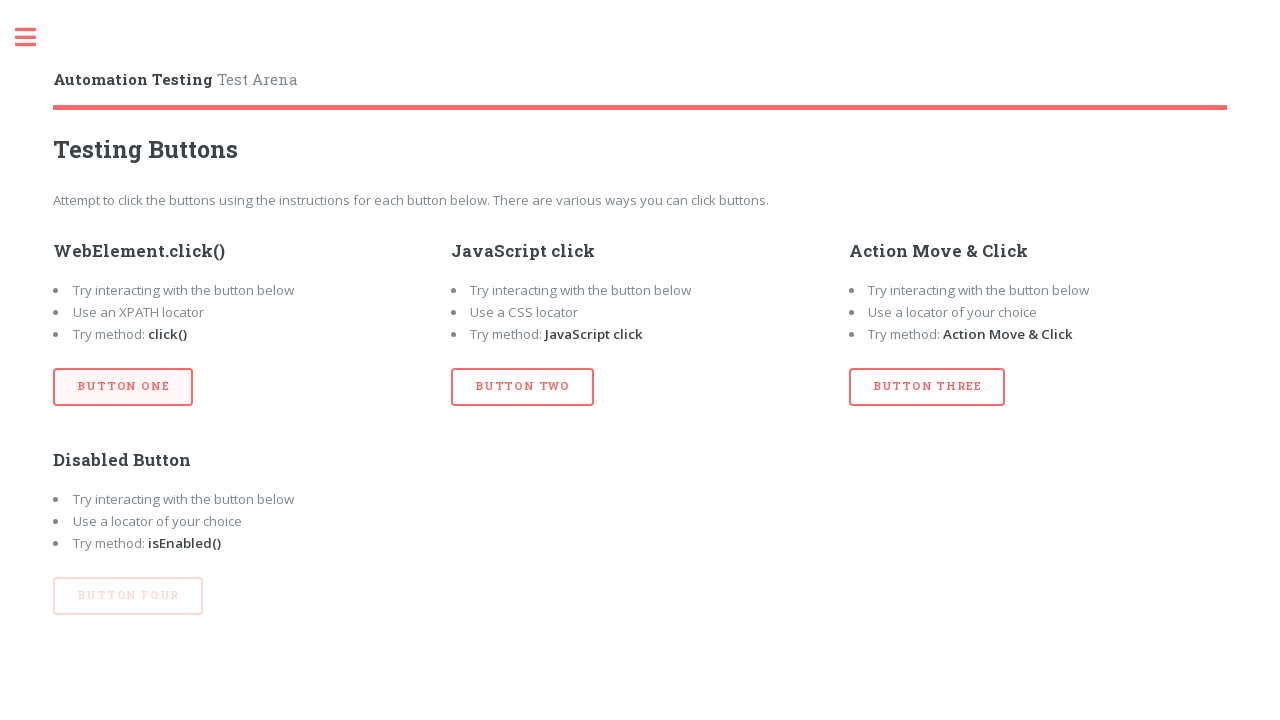